Tests the add row functionality by adding 5 identical rows to a table through repeated form filling and submission

Starting URL: https://www.tutorialrepublic.com/snippets/bootstrap/table-with-add-and-delete-row-feature.php

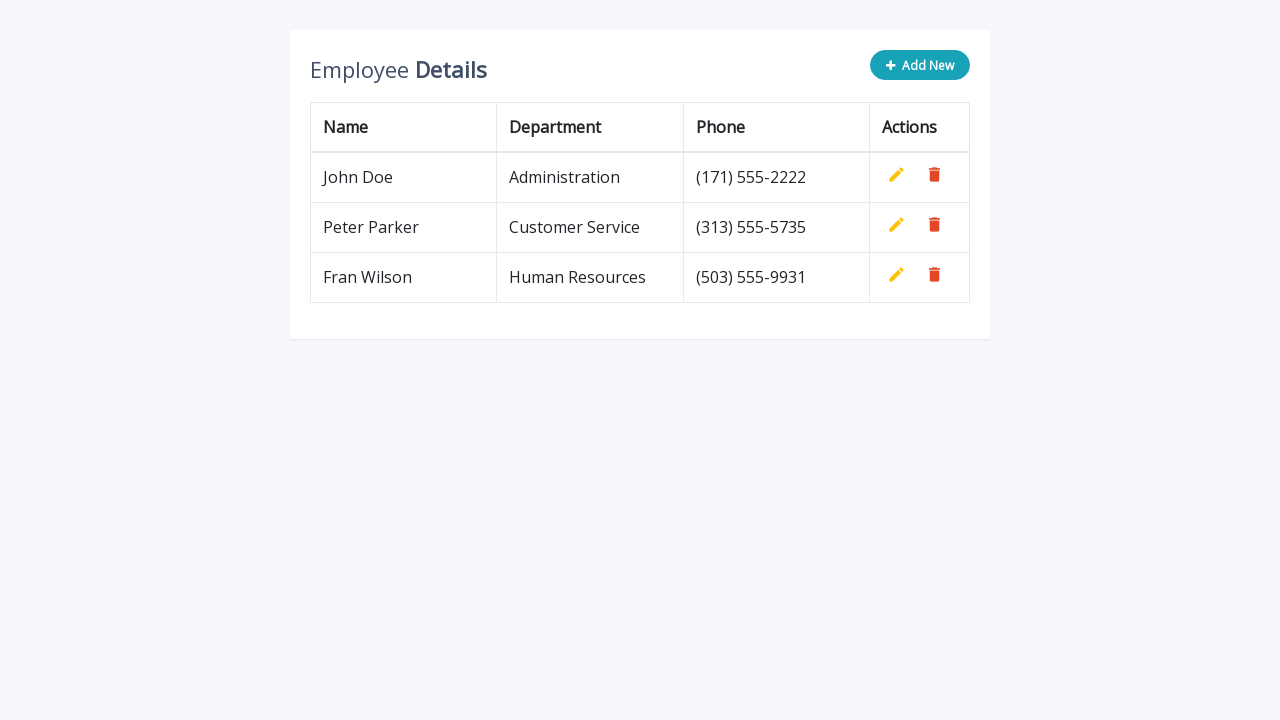

Clicked 'Add New' button to open form for row addition at (920, 65) on button.add-new
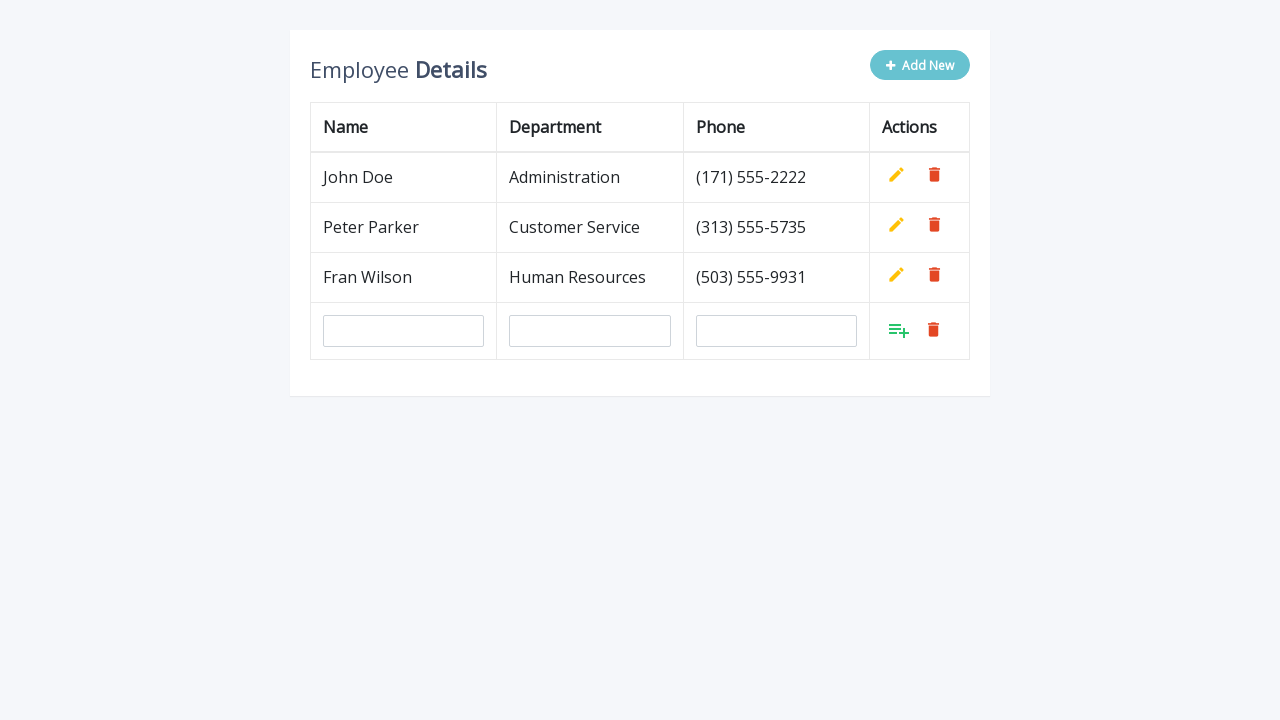

Filled name field with 'Mirko Polic' on #name
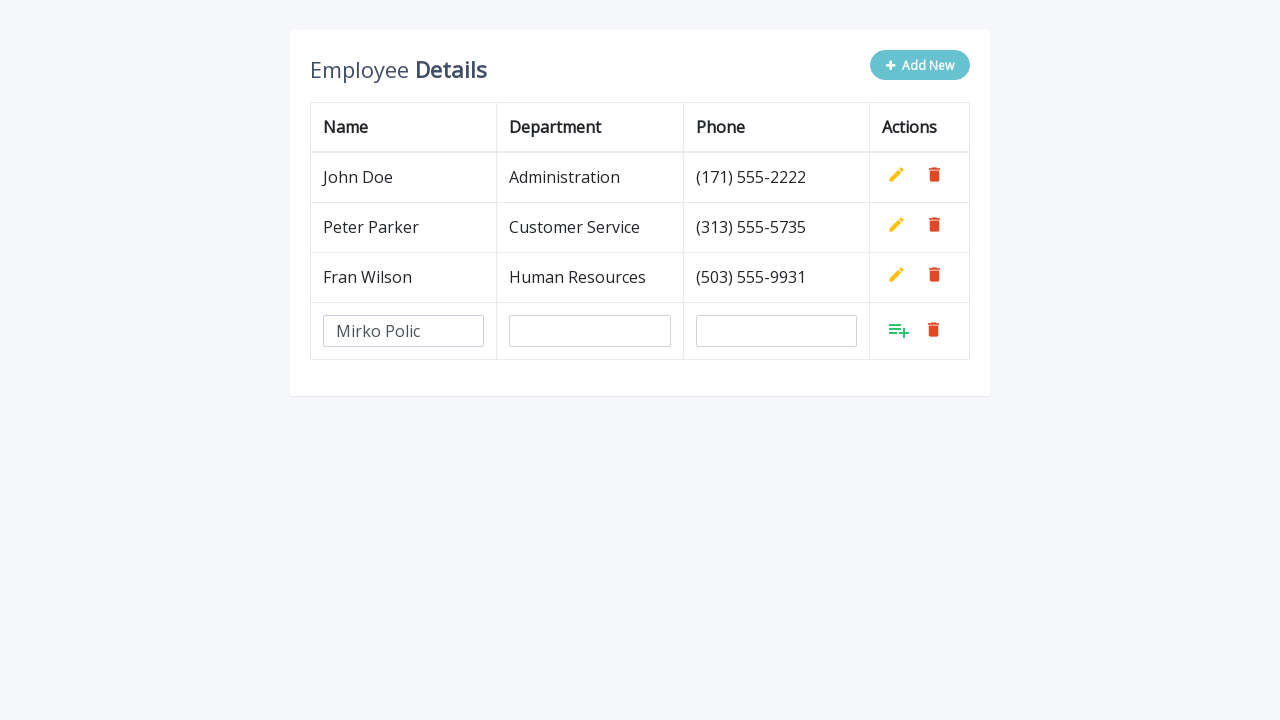

Filled department field with 'QA' on #department
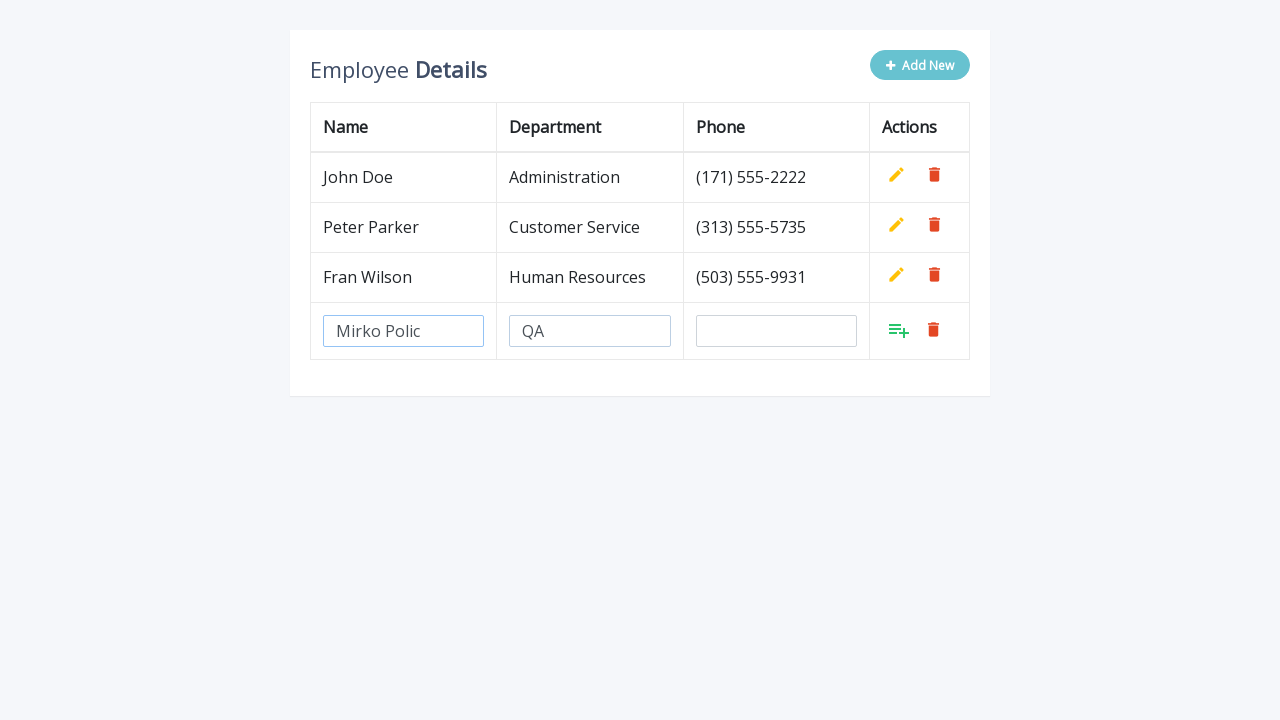

Filled phone field with '(264) 645-2232' on #phone
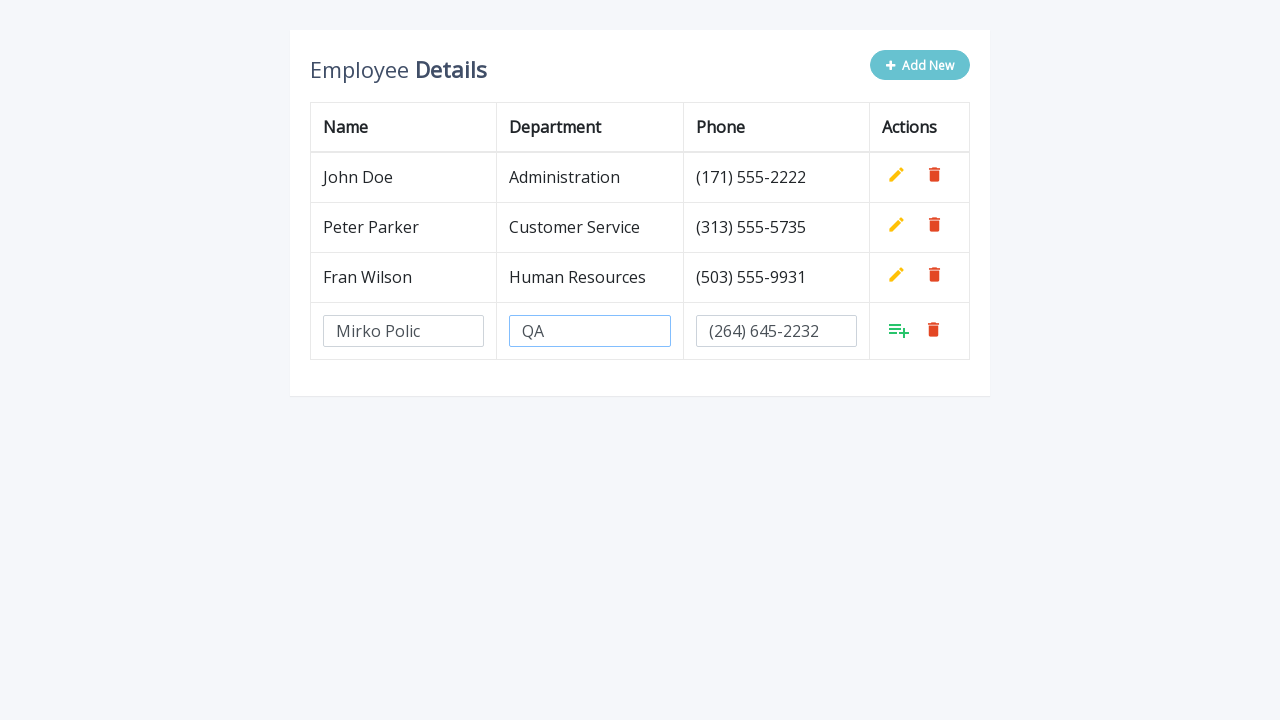

Clicked Add button to submit new row to table at (899, 330) on xpath=//table[contains(@class, 'table')]//tr[last()]/td/a
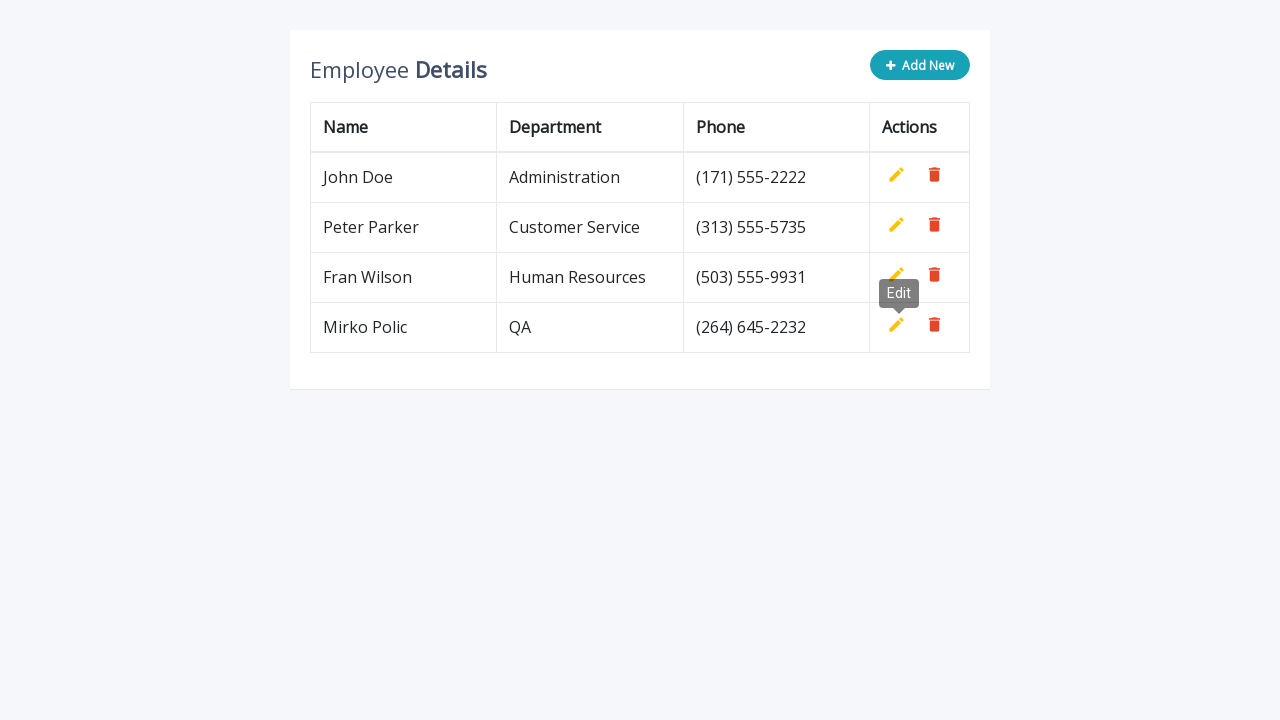

Waited 500ms before next iteration
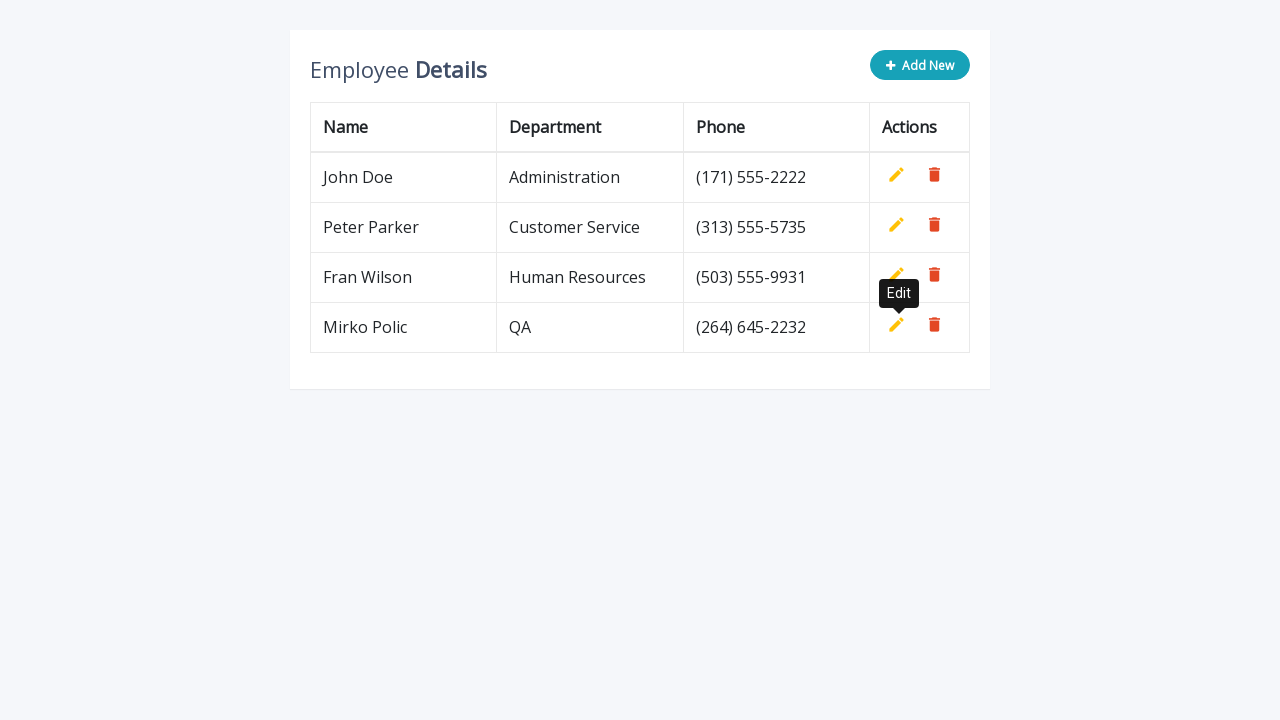

Clicked 'Add New' button to open form for row addition at (920, 65) on button.add-new
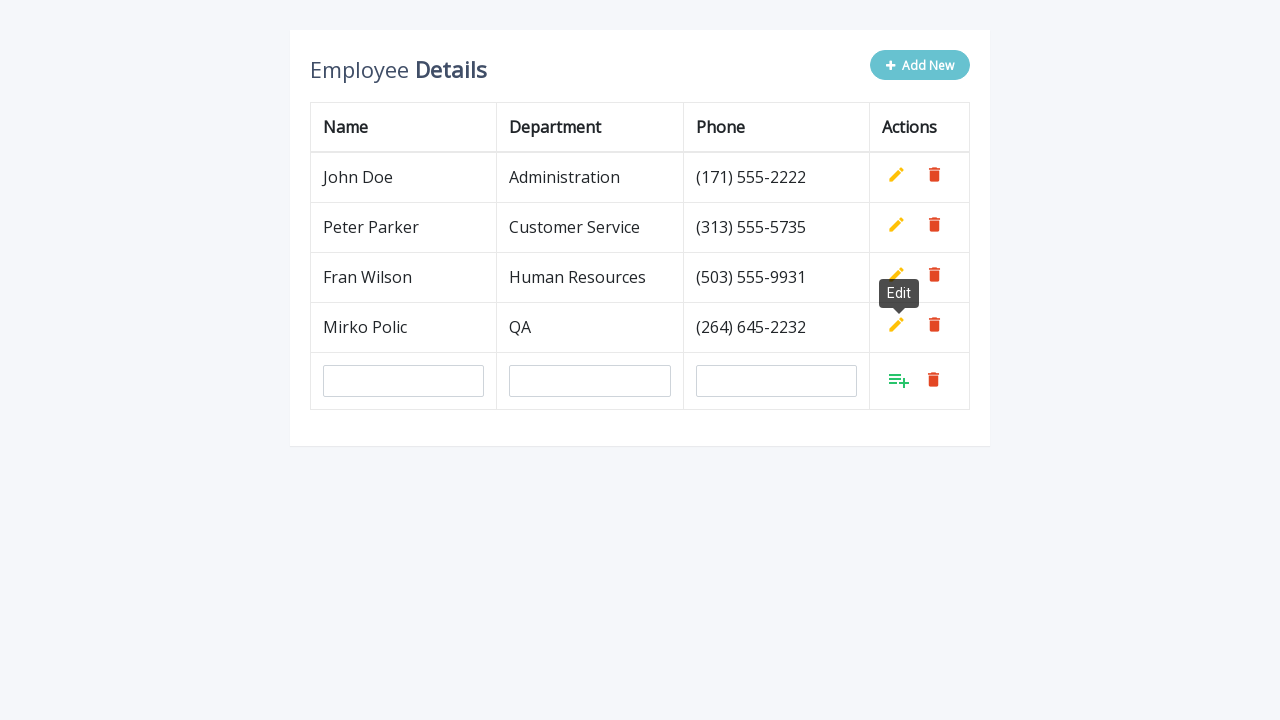

Filled name field with 'Mirko Polic' on #name
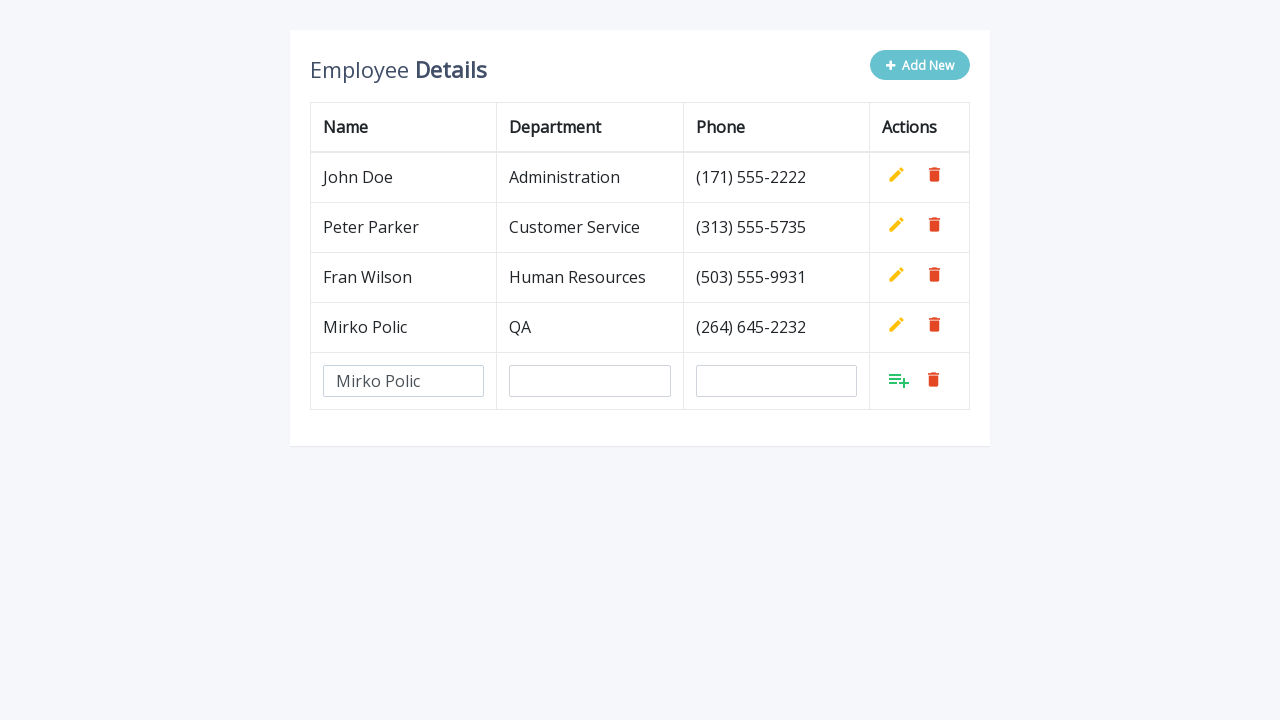

Filled department field with 'QA' on #department
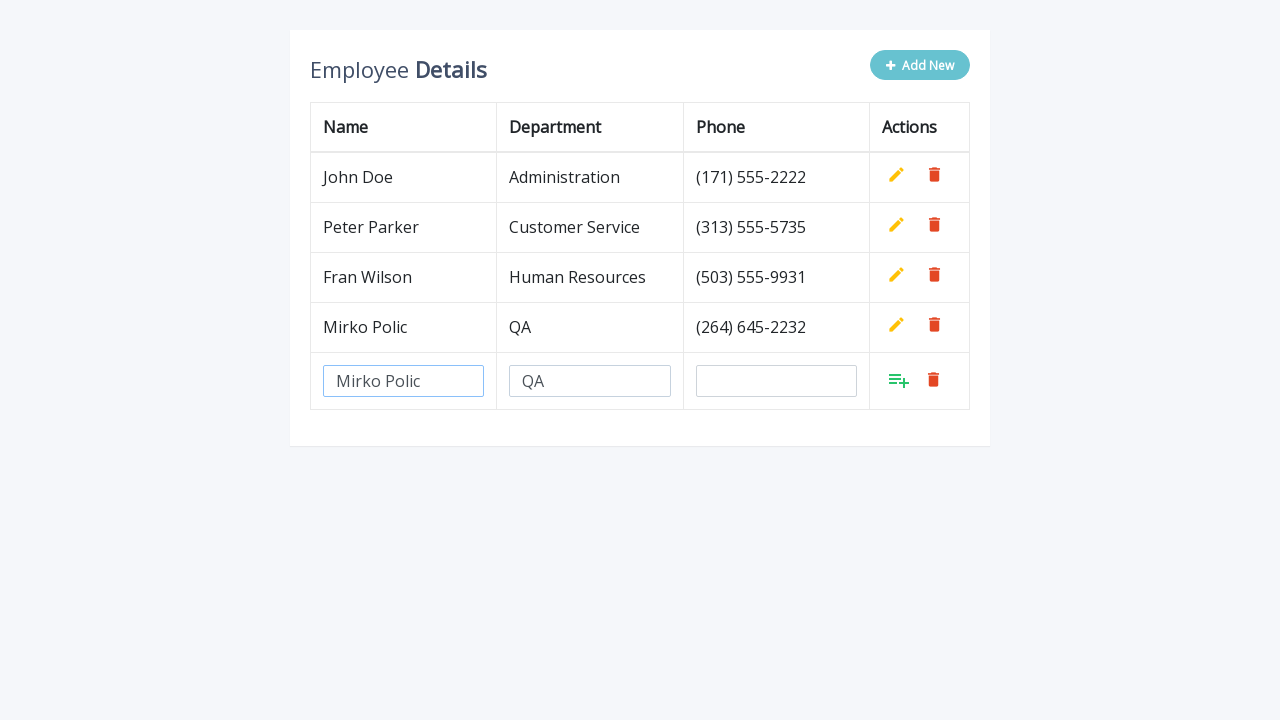

Filled phone field with '(264) 645-2232' on #phone
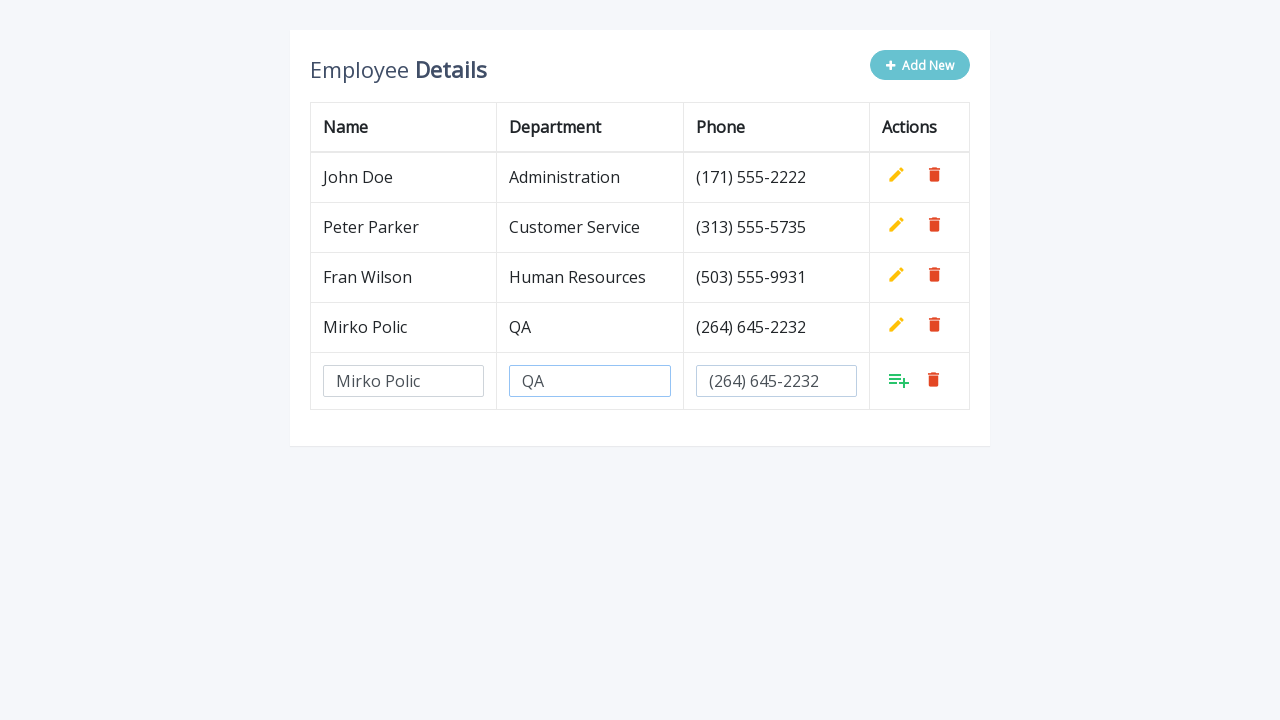

Clicked Add button to submit new row to table at (899, 380) on xpath=//table[contains(@class, 'table')]//tr[last()]/td/a
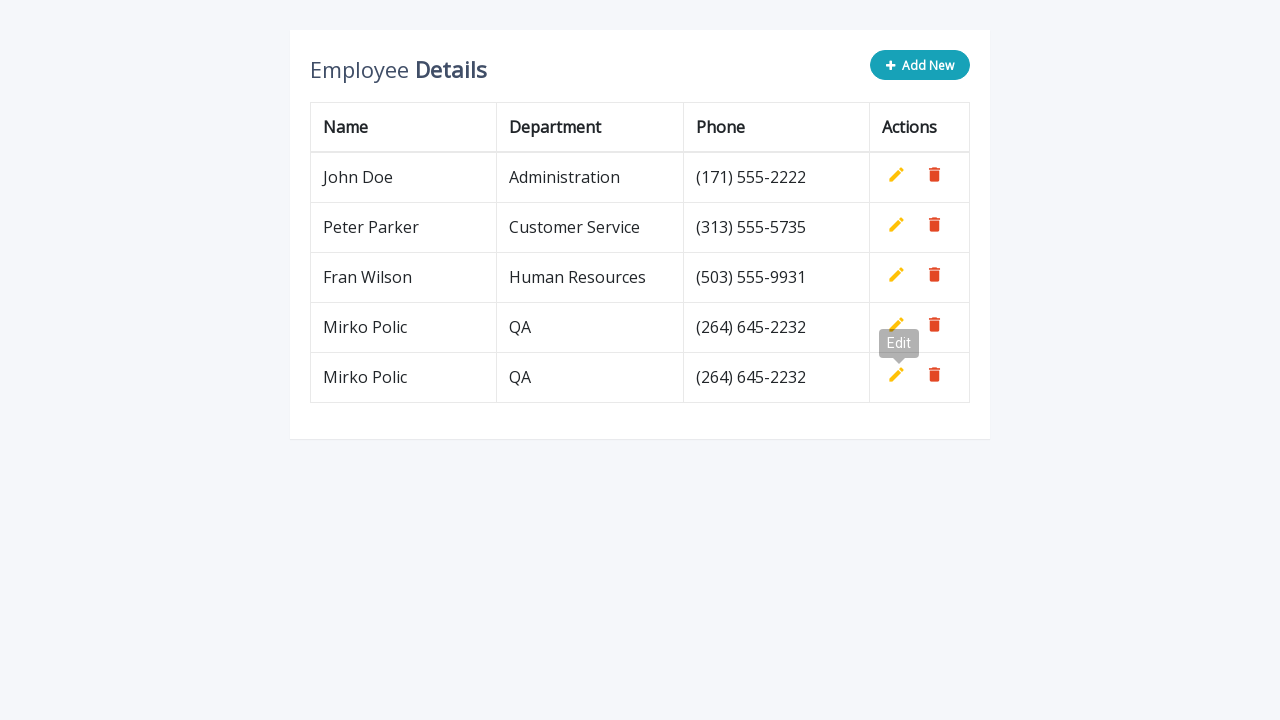

Waited 500ms before next iteration
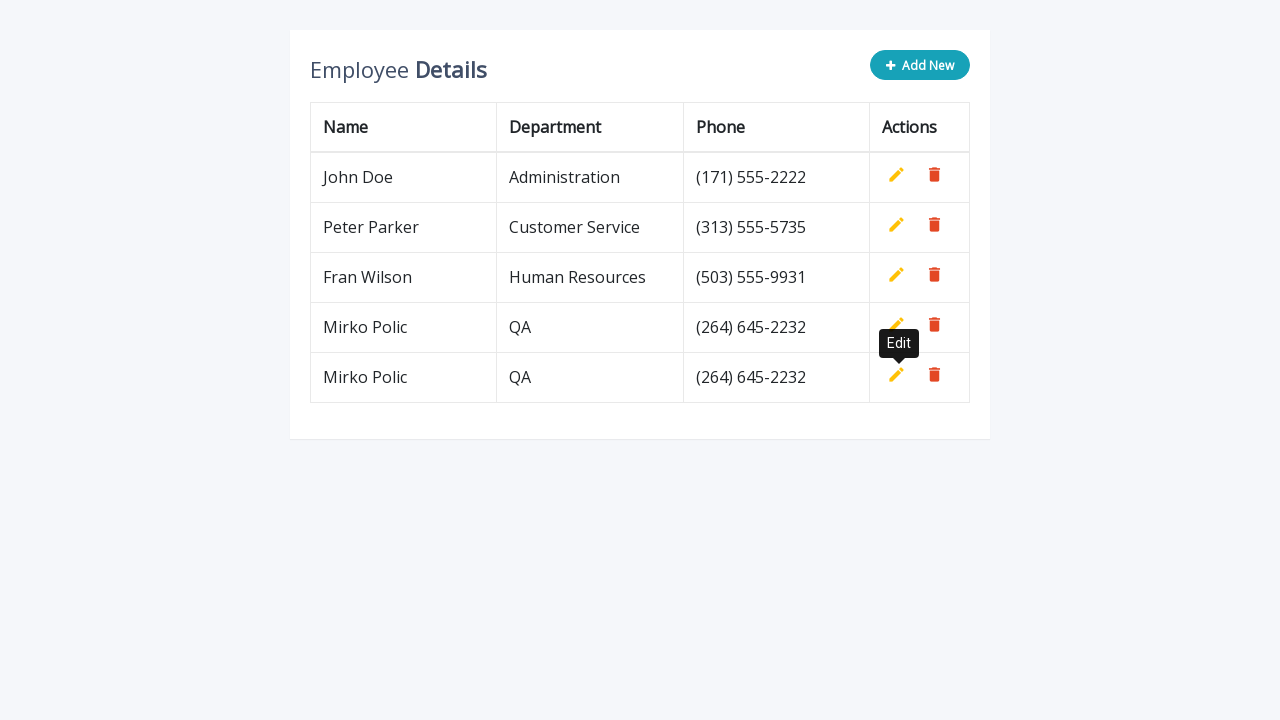

Clicked 'Add New' button to open form for row addition at (920, 65) on button.add-new
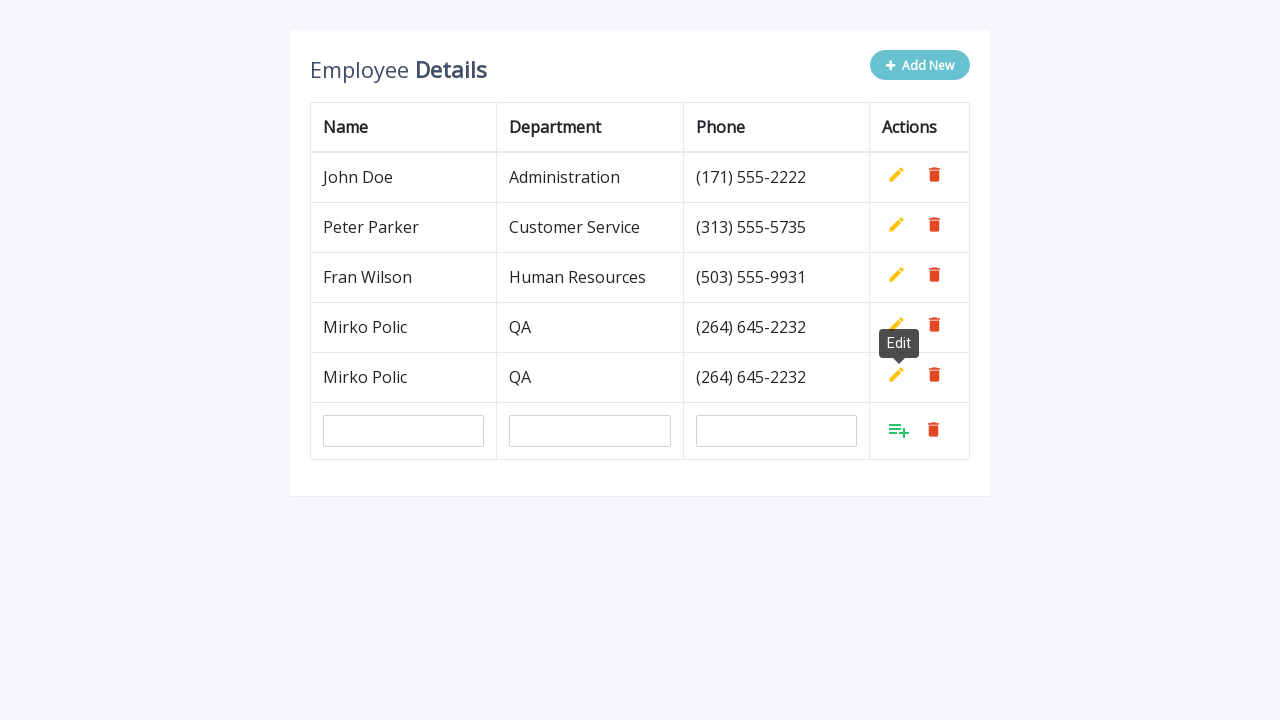

Filled name field with 'Mirko Polic' on #name
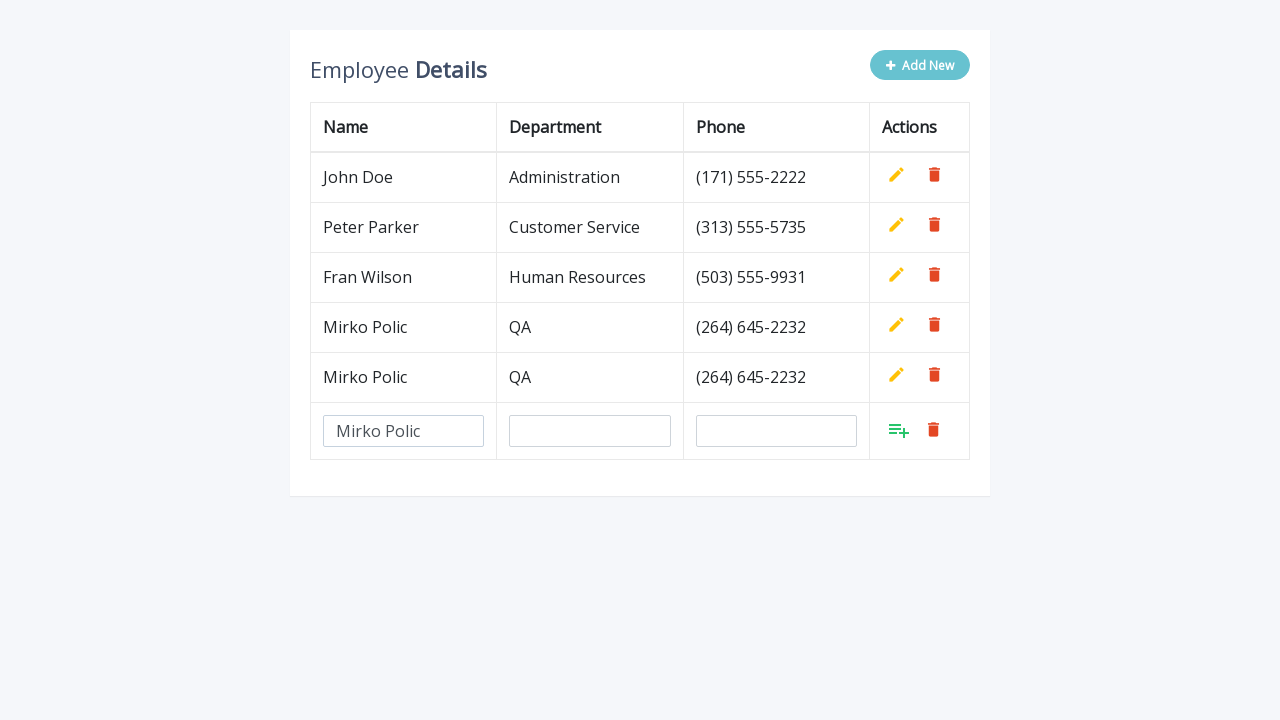

Filled department field with 'QA' on #department
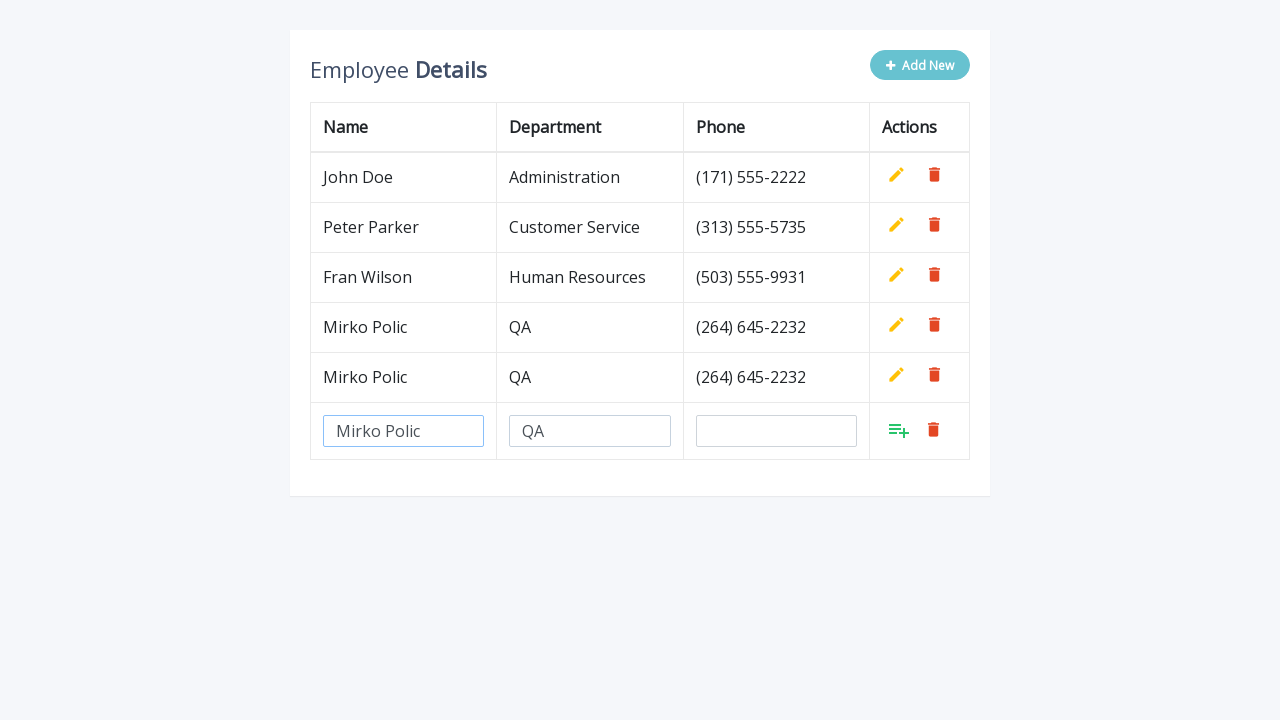

Filled phone field with '(264) 645-2232' on #phone
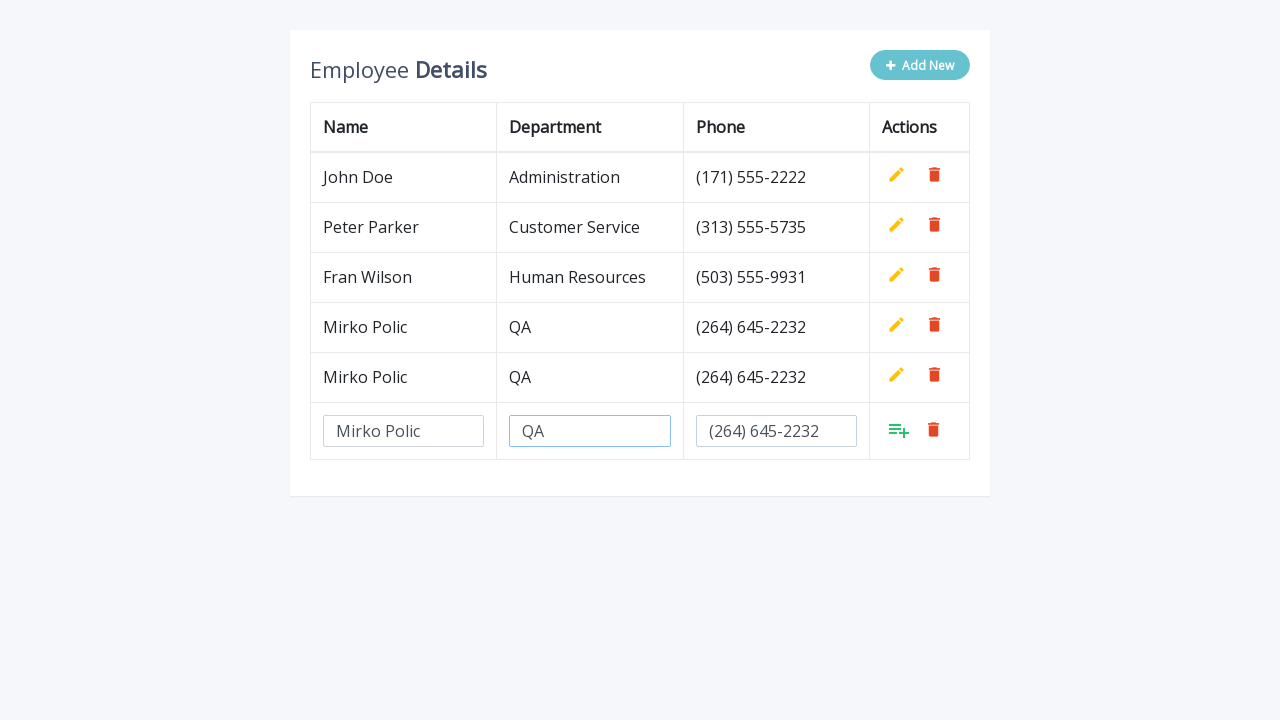

Clicked Add button to submit new row to table at (899, 430) on xpath=//table[contains(@class, 'table')]//tr[last()]/td/a
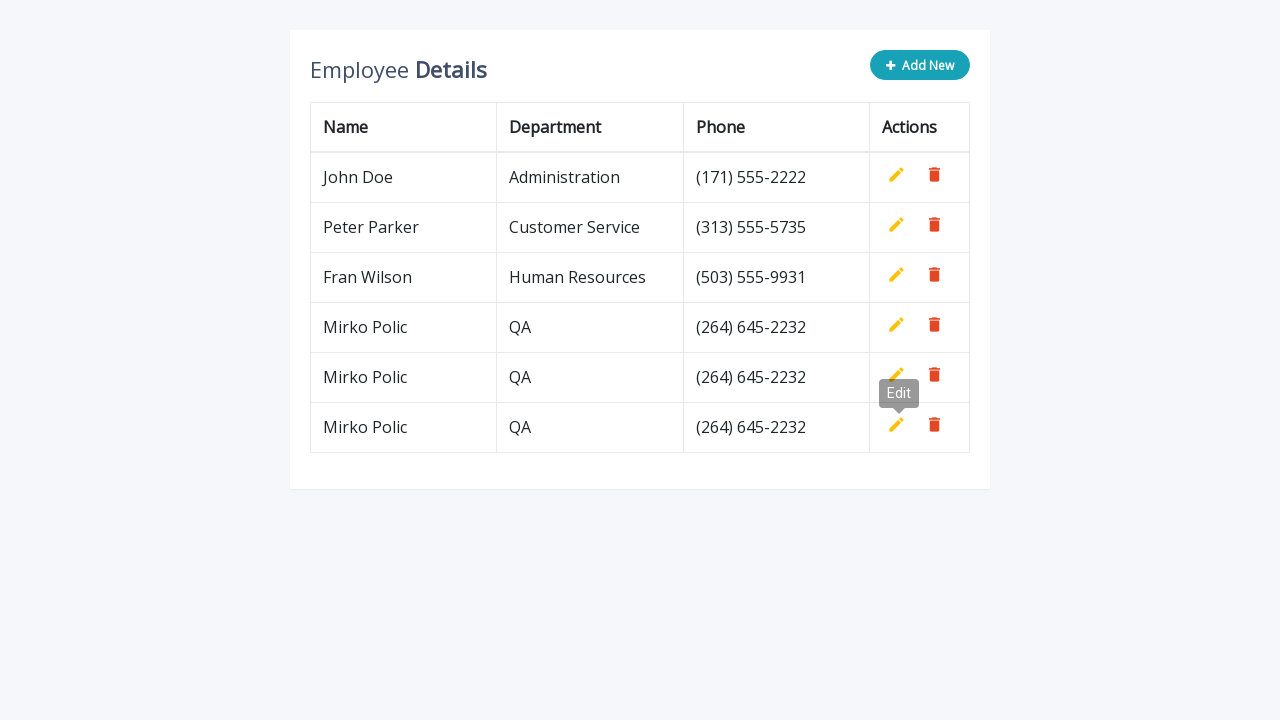

Waited 500ms before next iteration
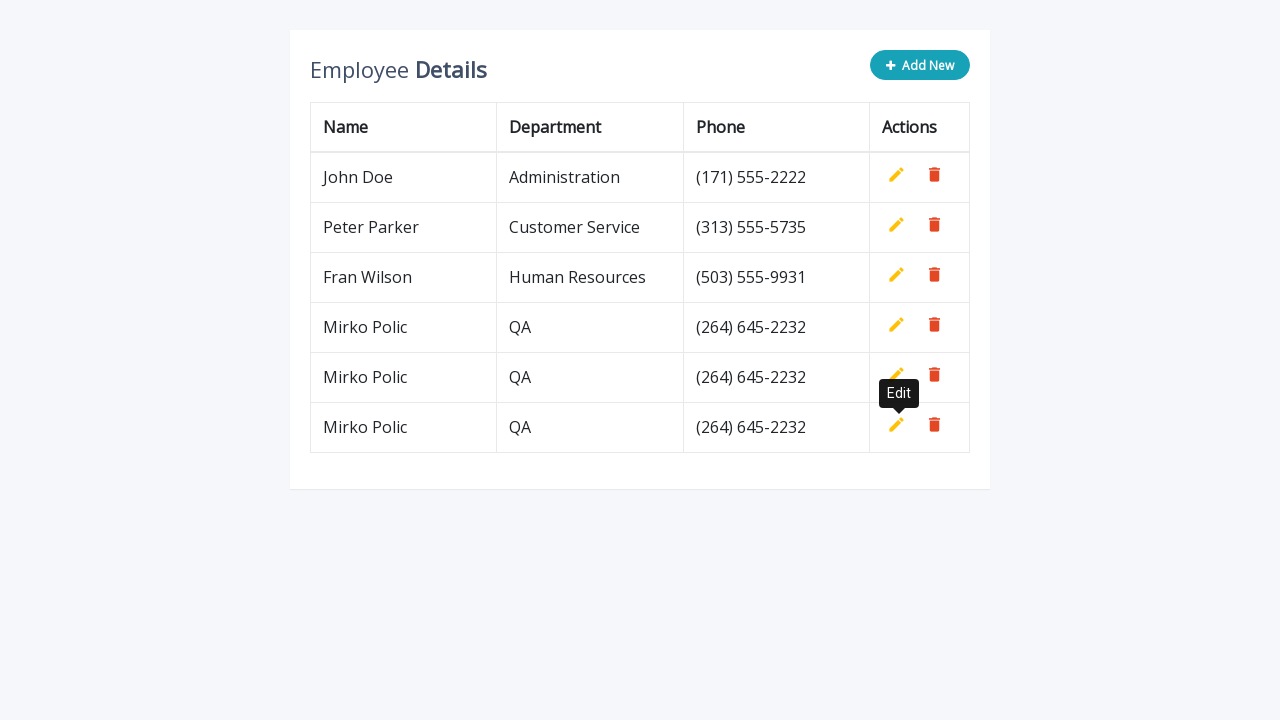

Clicked 'Add New' button to open form for row addition at (920, 65) on button.add-new
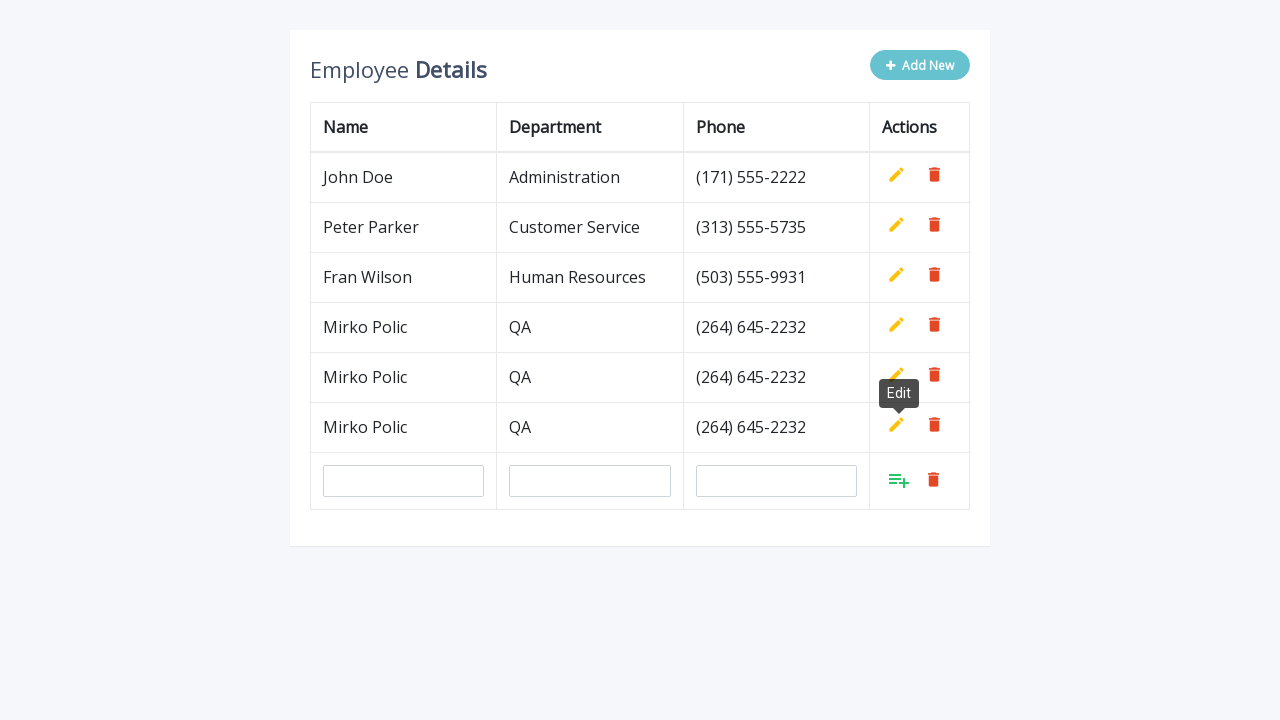

Filled name field with 'Mirko Polic' on #name
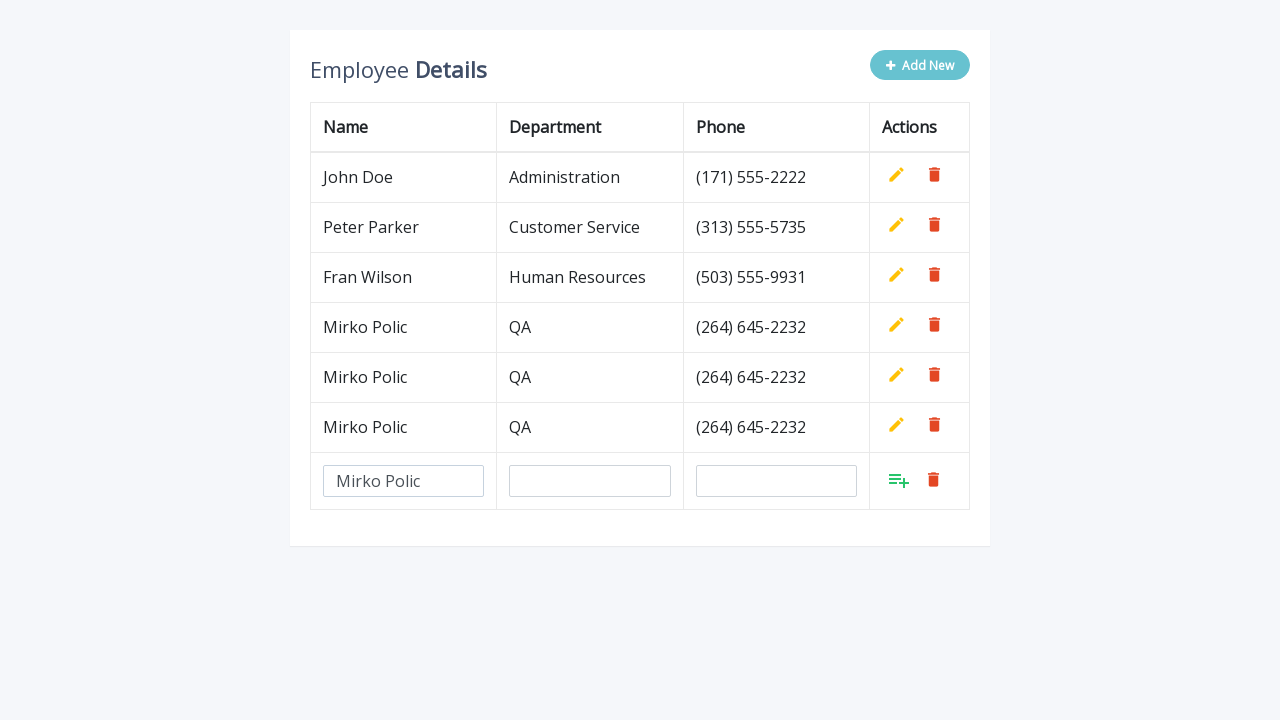

Filled department field with 'QA' on #department
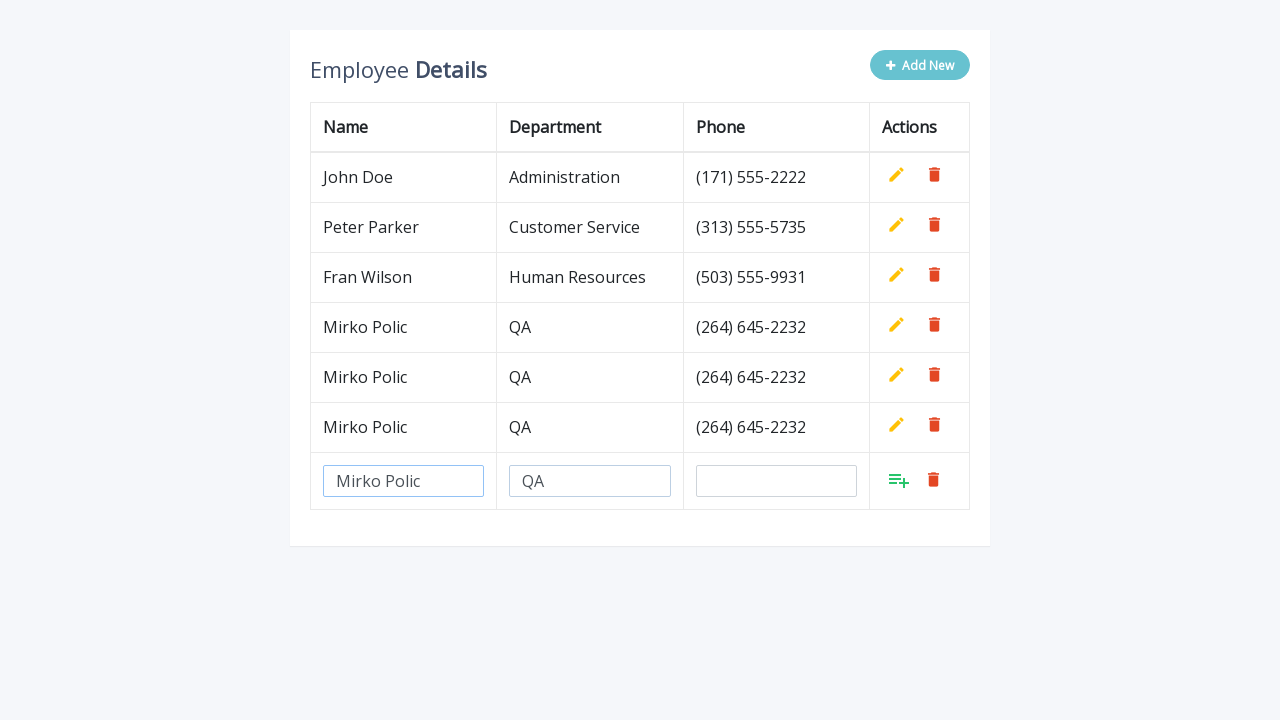

Filled phone field with '(264) 645-2232' on #phone
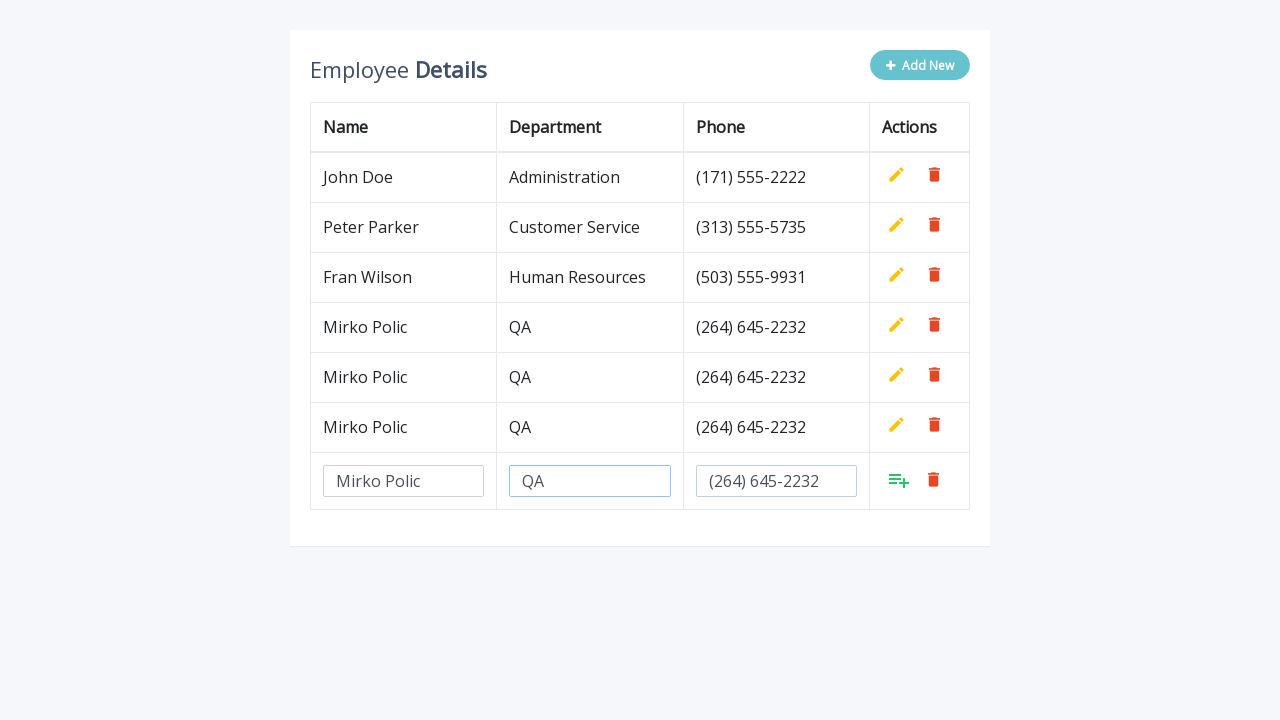

Clicked Add button to submit new row to table at (899, 480) on xpath=//table[contains(@class, 'table')]//tr[last()]/td/a
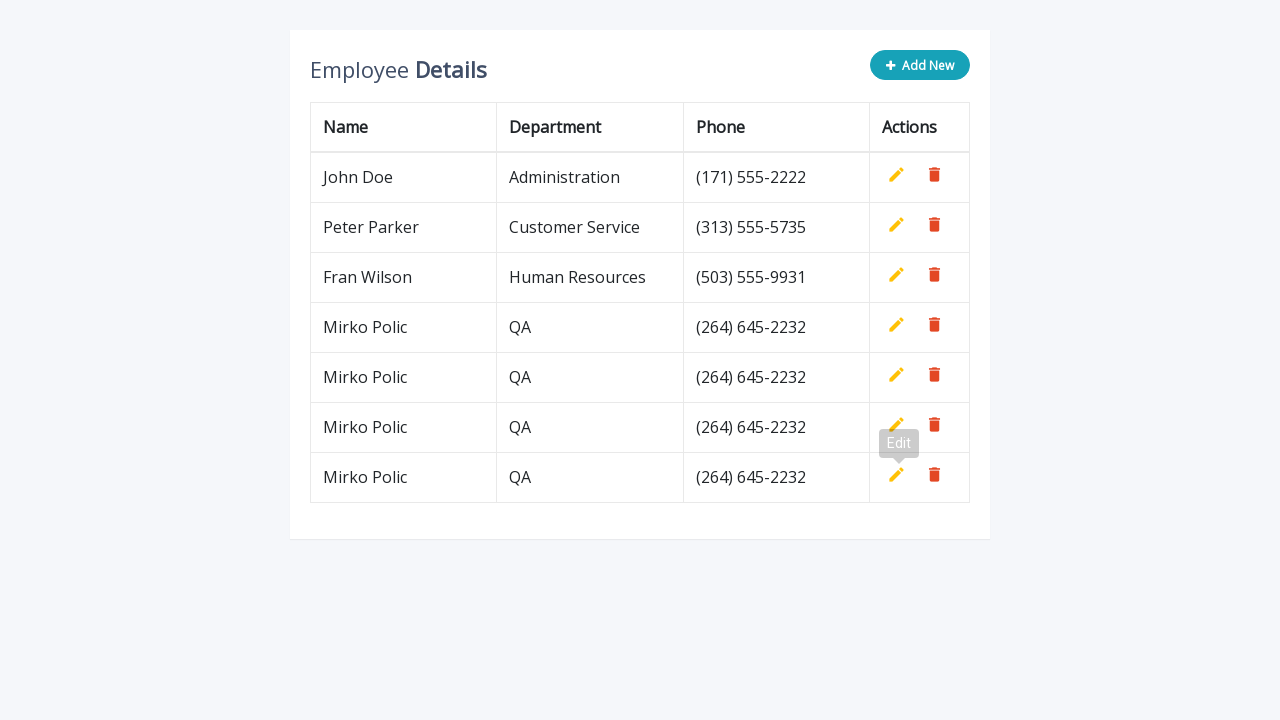

Waited 500ms before next iteration
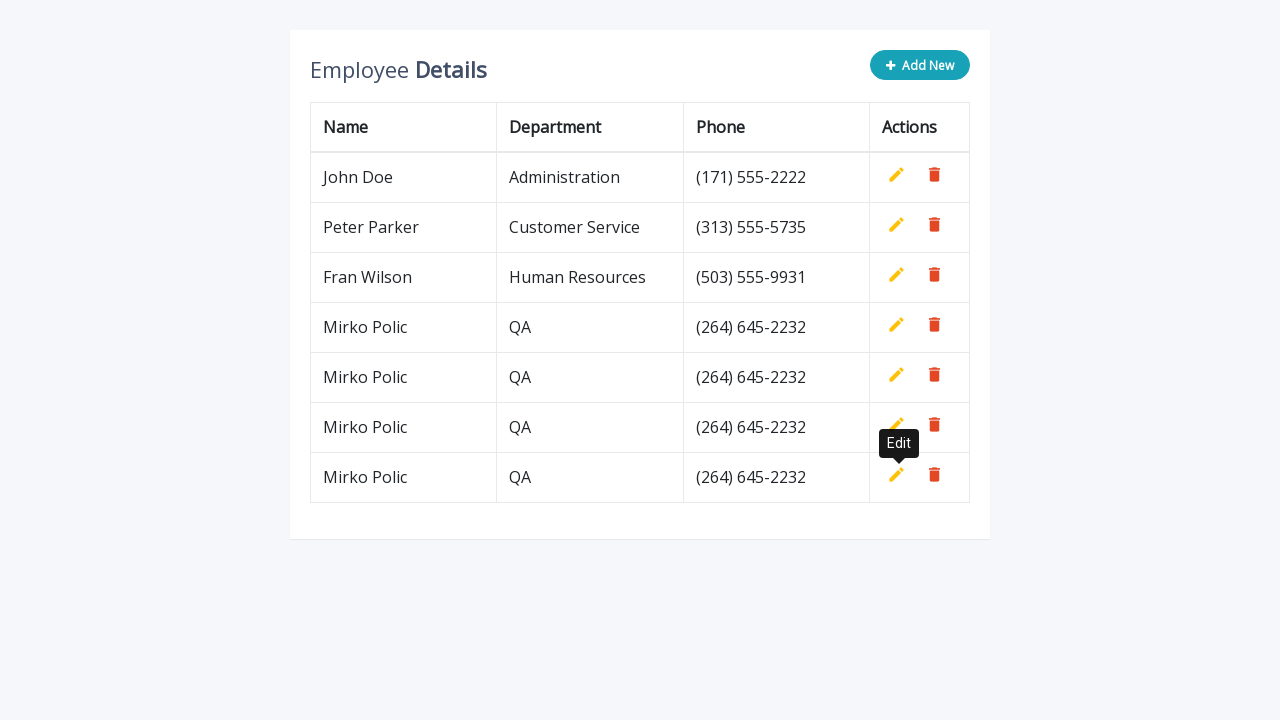

Clicked 'Add New' button to open form for row addition at (920, 65) on button.add-new
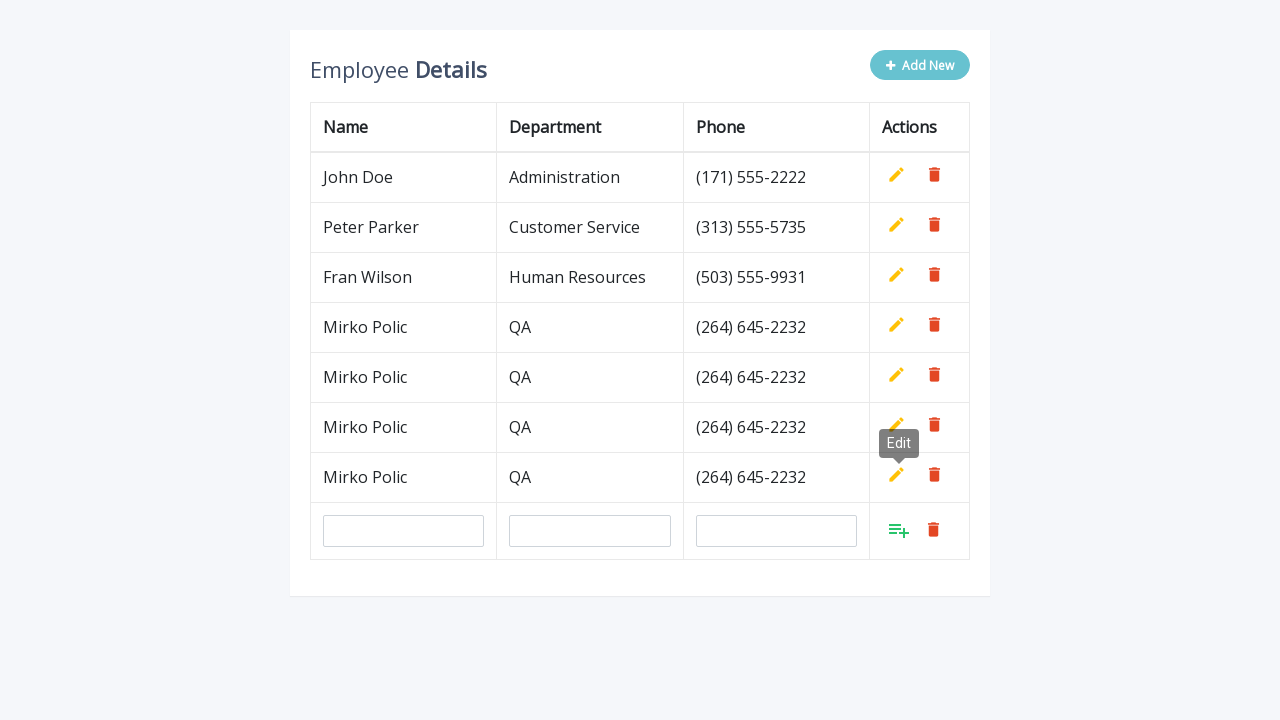

Filled name field with 'Mirko Polic' on #name
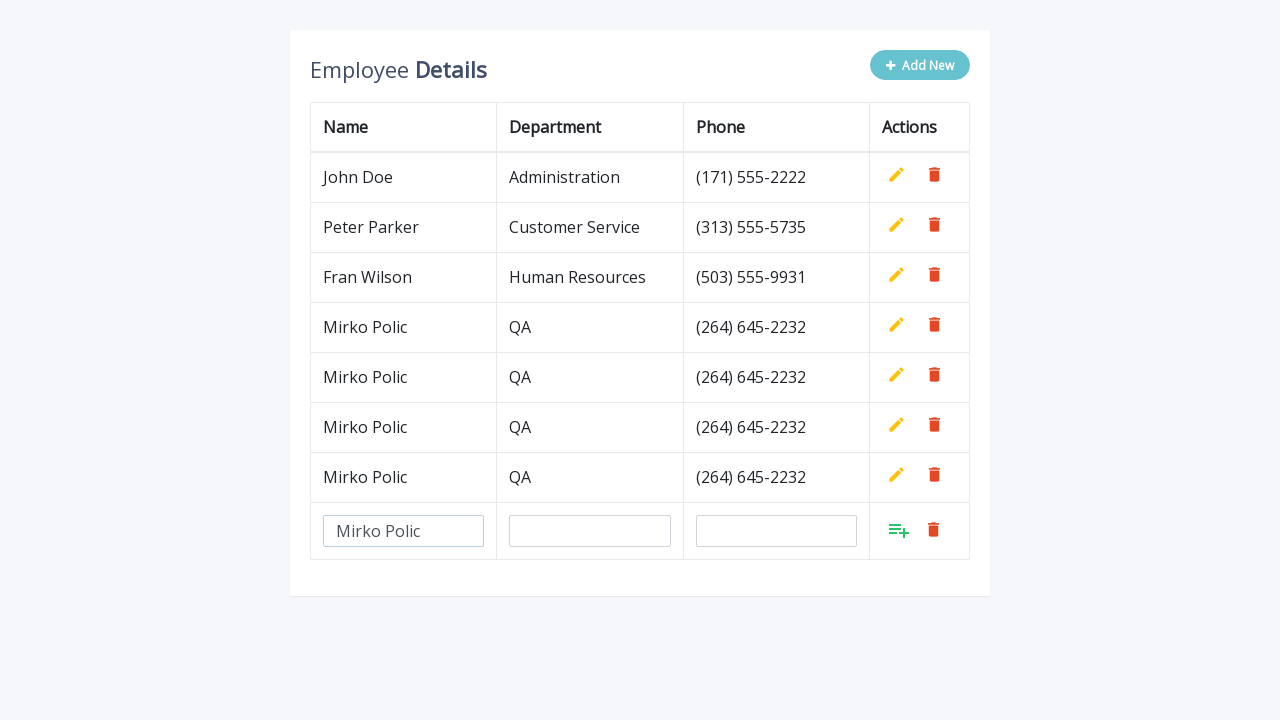

Filled department field with 'QA' on #department
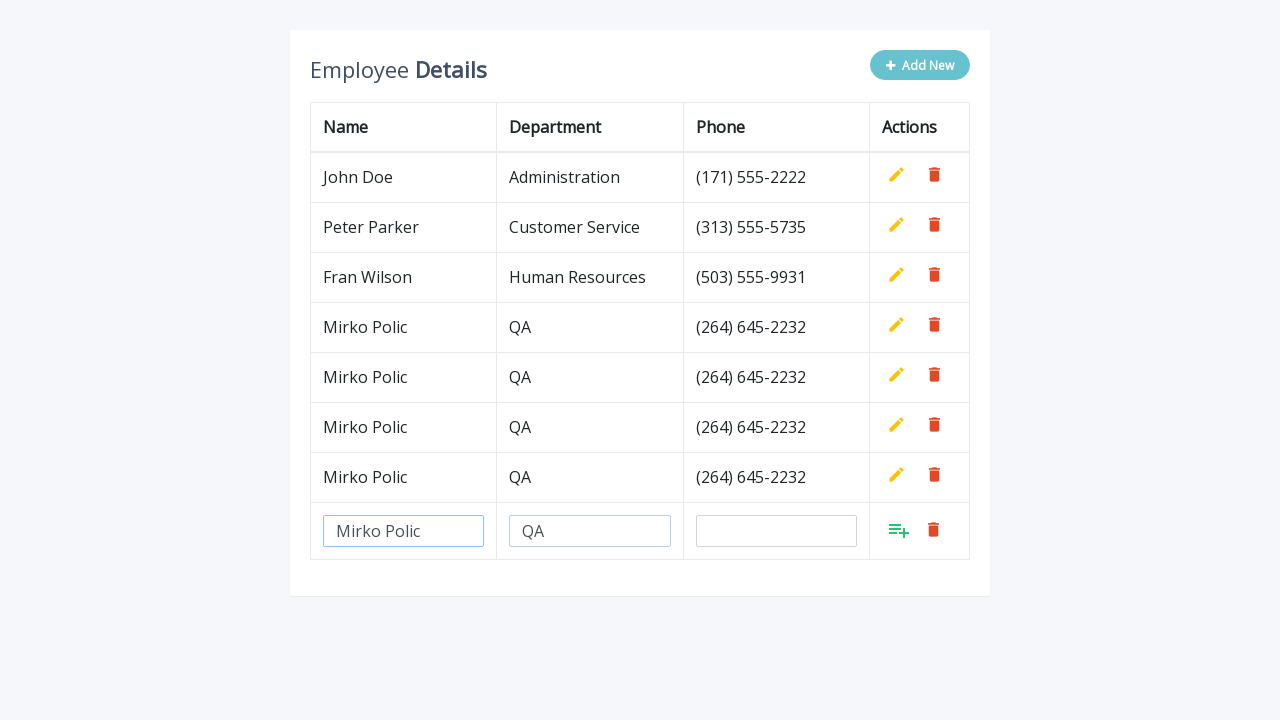

Filled phone field with '(264) 645-2232' on #phone
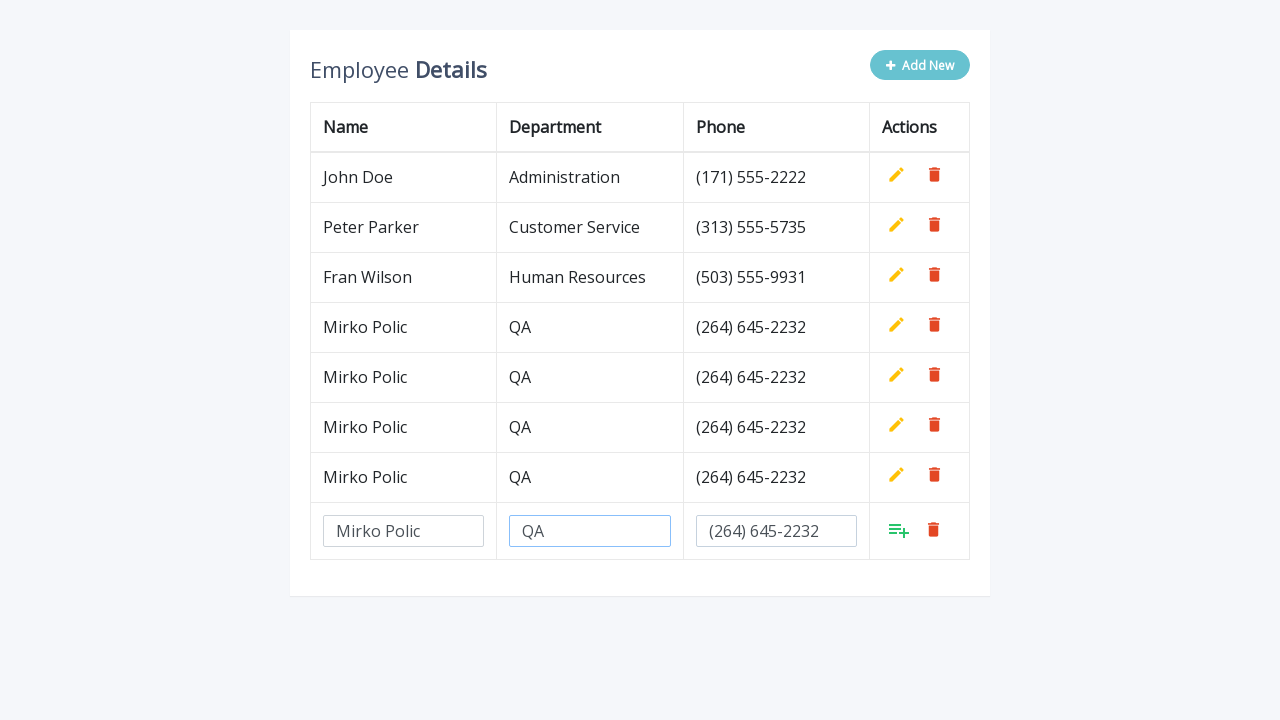

Clicked Add button to submit new row to table at (899, 530) on xpath=//table[contains(@class, 'table')]//tr[last()]/td/a
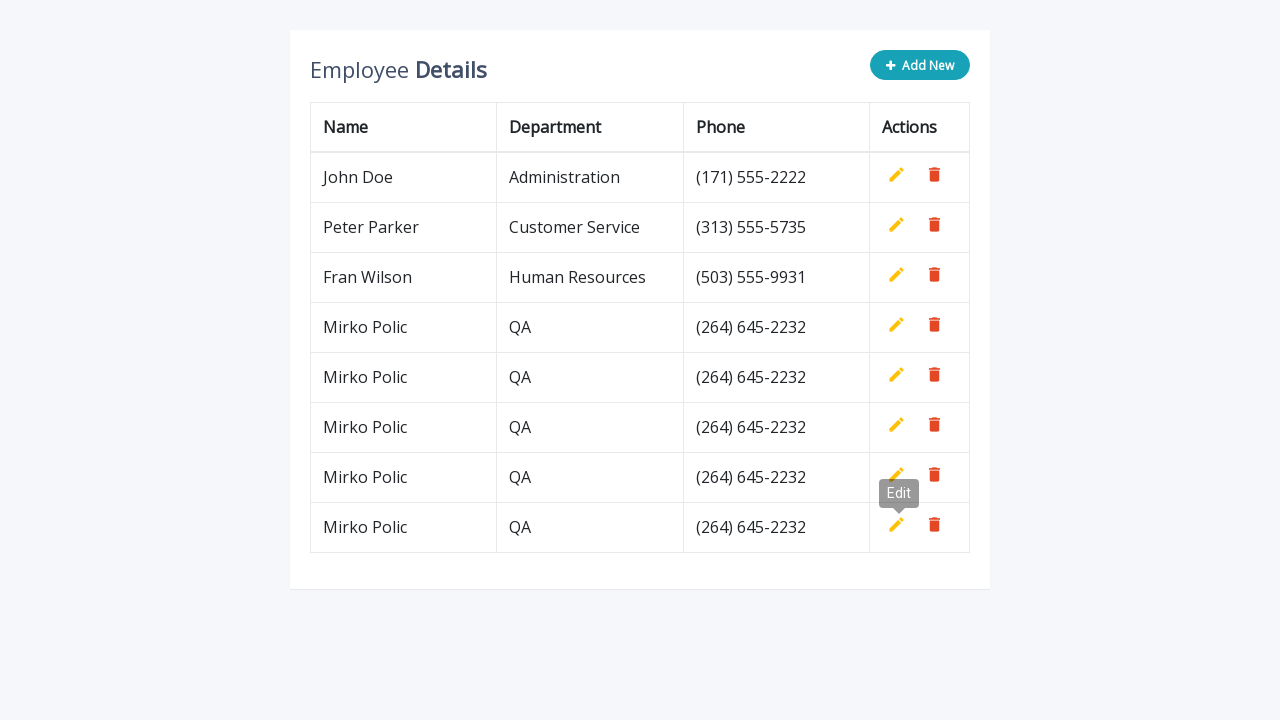

Waited 500ms before next iteration
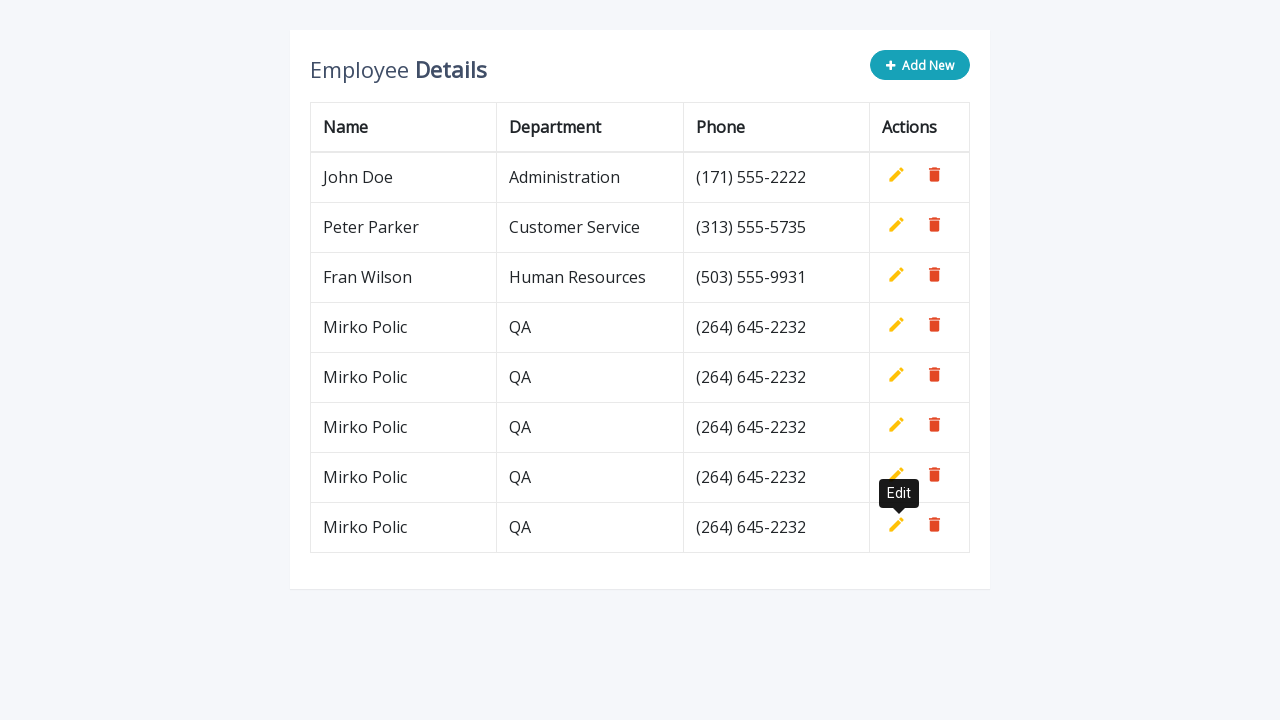

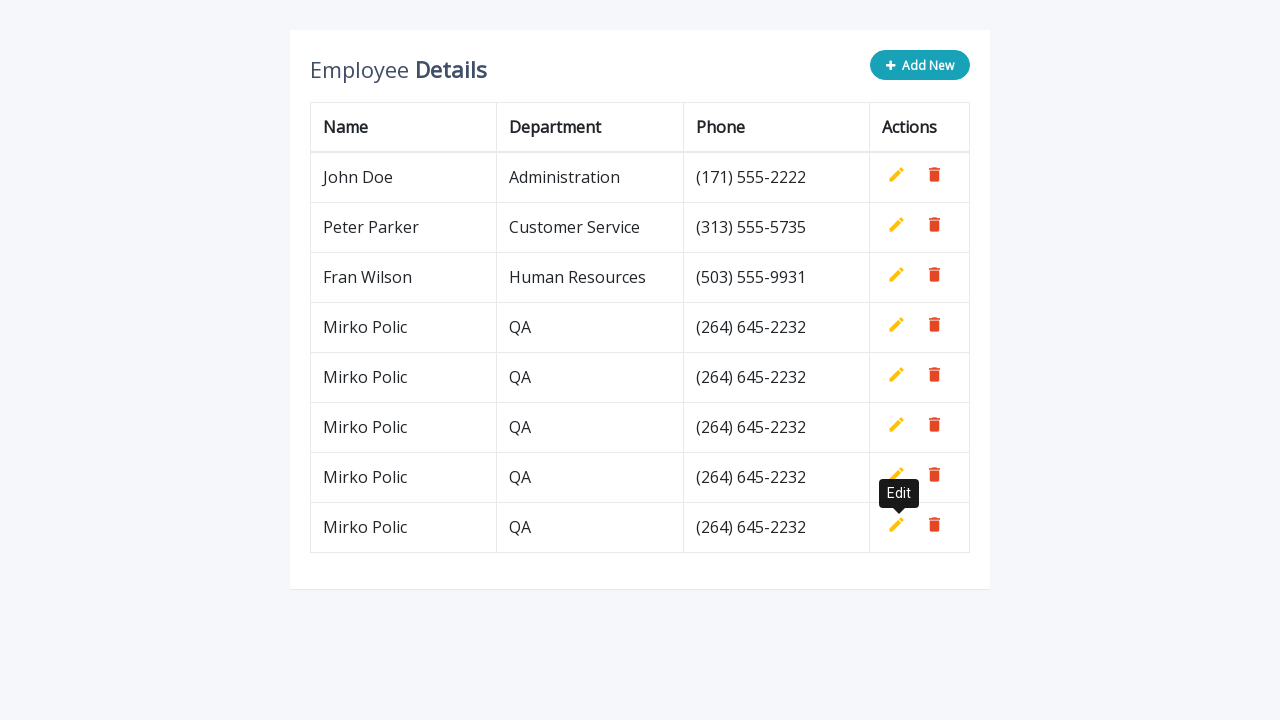